Tests JavaScript confirm dialog by clicking a button to trigger it, dismissing it with Cancel, and verifying the result

Starting URL: http://the-internet.herokuapp.com/javascript_alerts

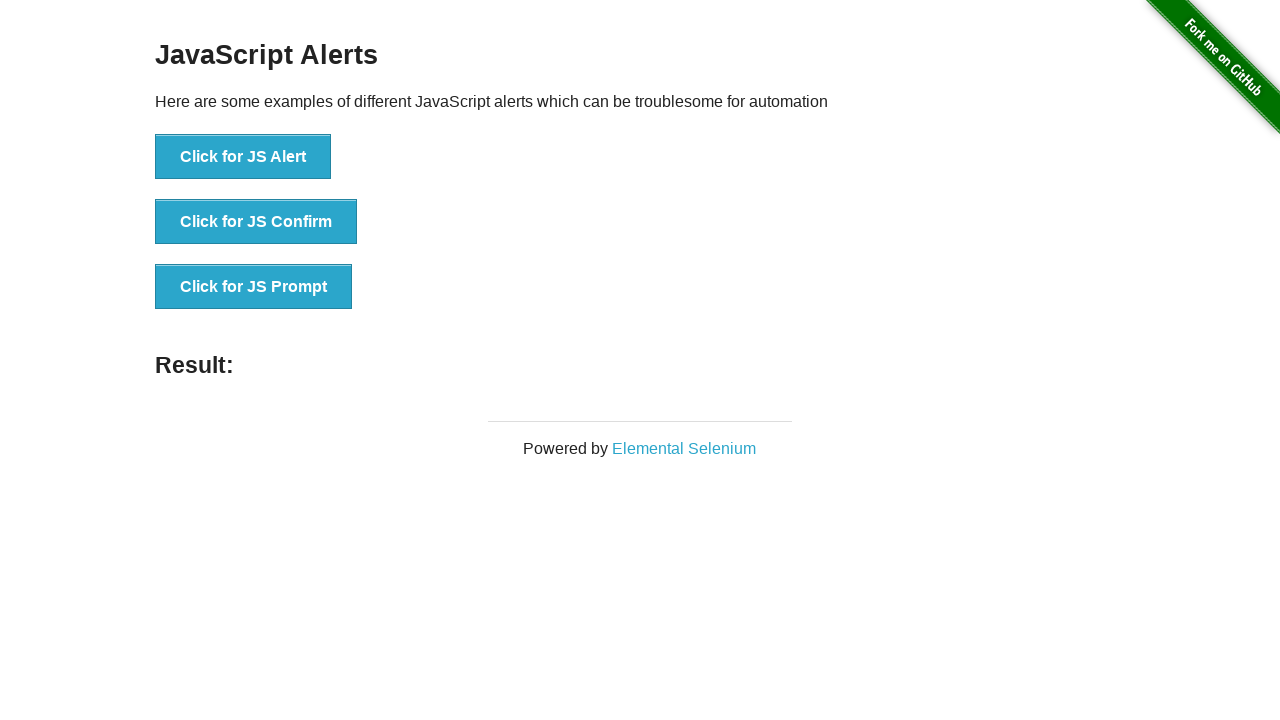

Clicked button to trigger JavaScript confirm dialog at (256, 222) on button:has-text('Click for JS Confirm')
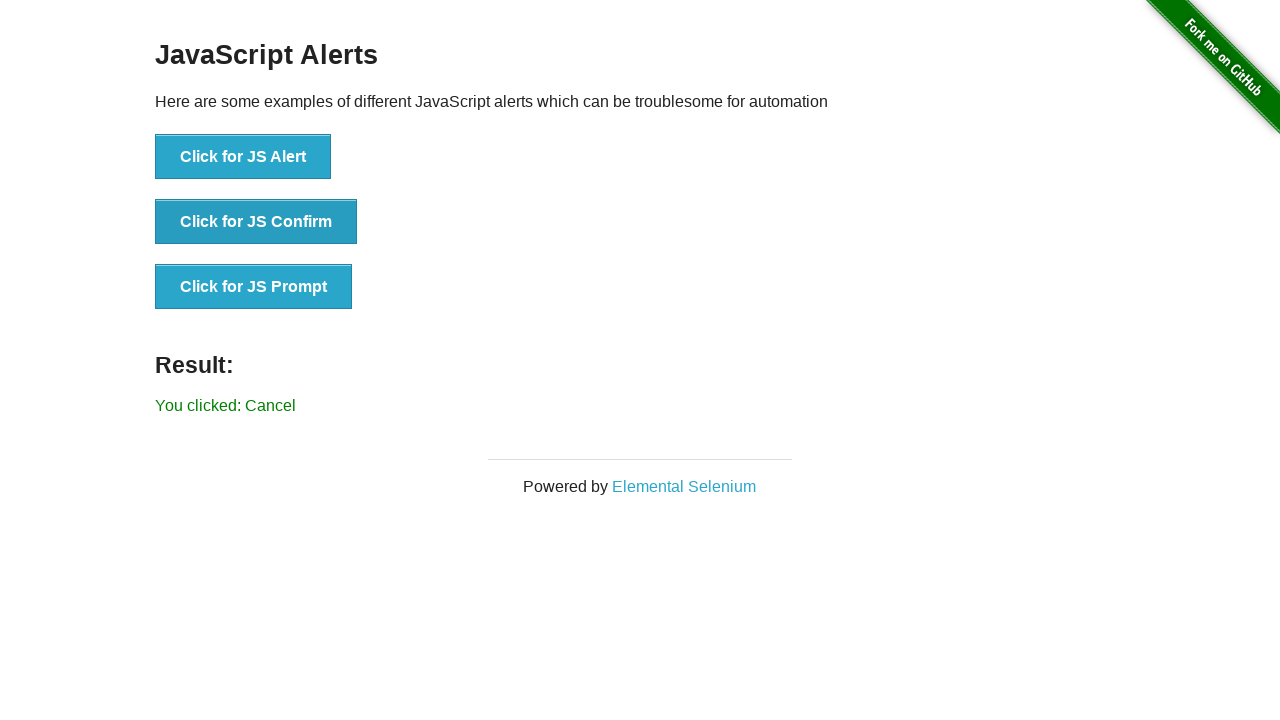

Set up dialog handler to dismiss confirm dialog with Cancel
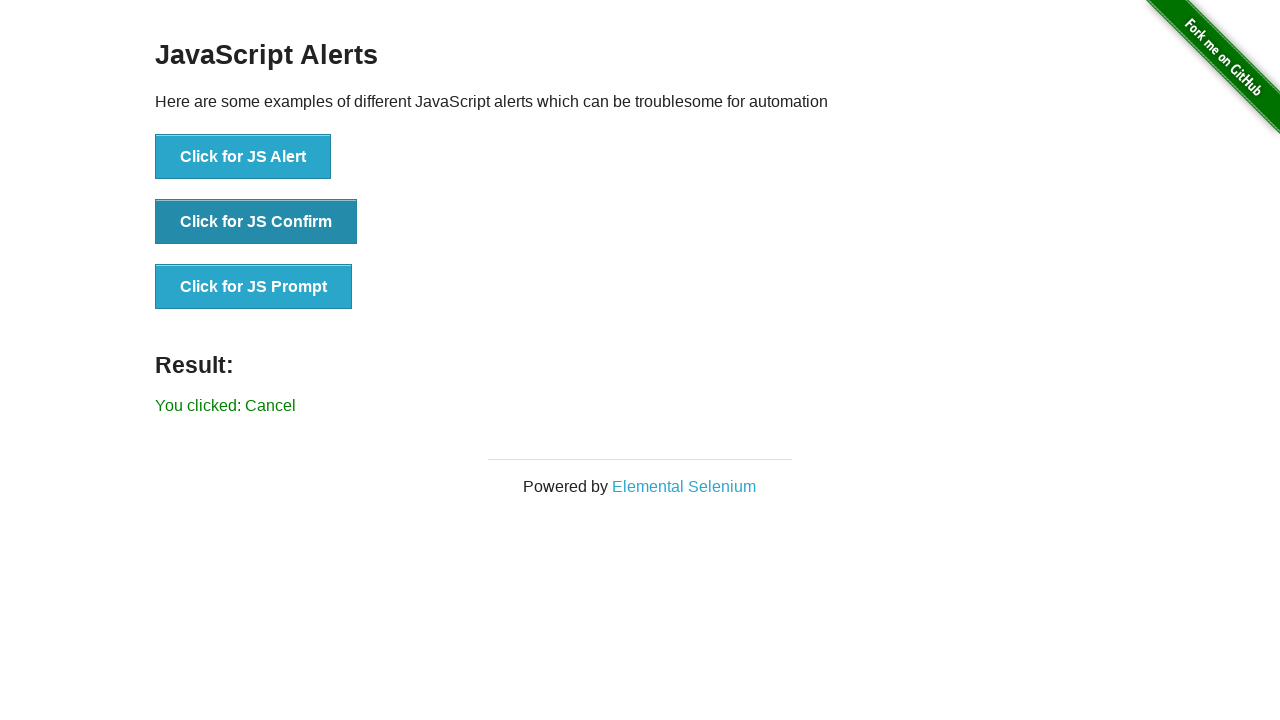

Verified result message 'You clicked: Cancel' appeared after dismissing confirm dialog
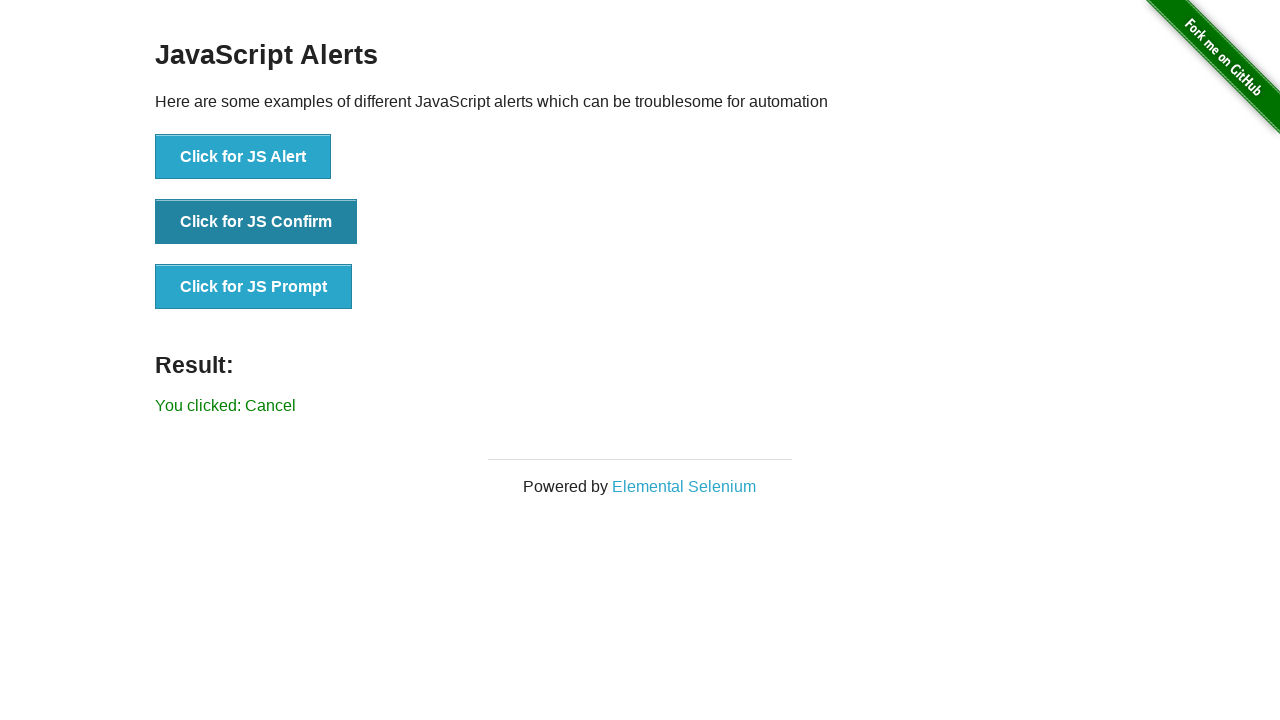

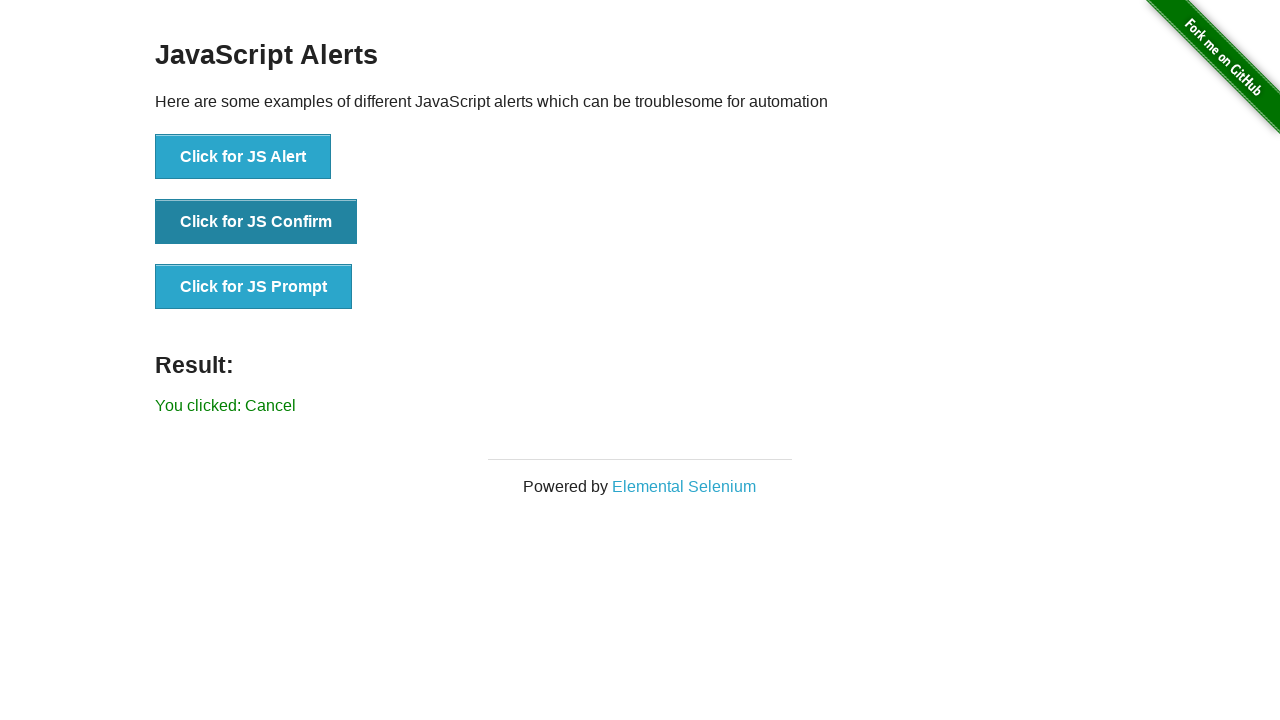